Tests checkbox functionality by verifying default states of two checkboxes, clicking to toggle their states, and confirming the state changes.

Starting URL: http://the-internet.herokuapp.com/checkboxes

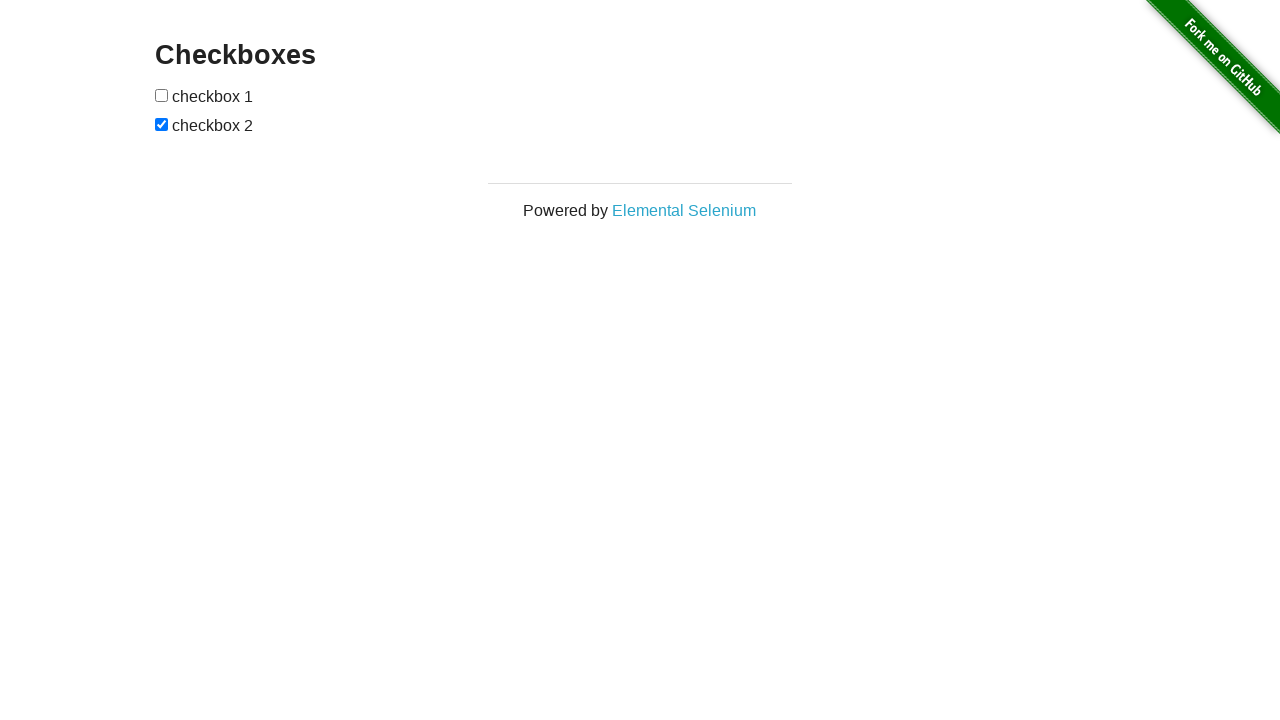

Located first checkbox element
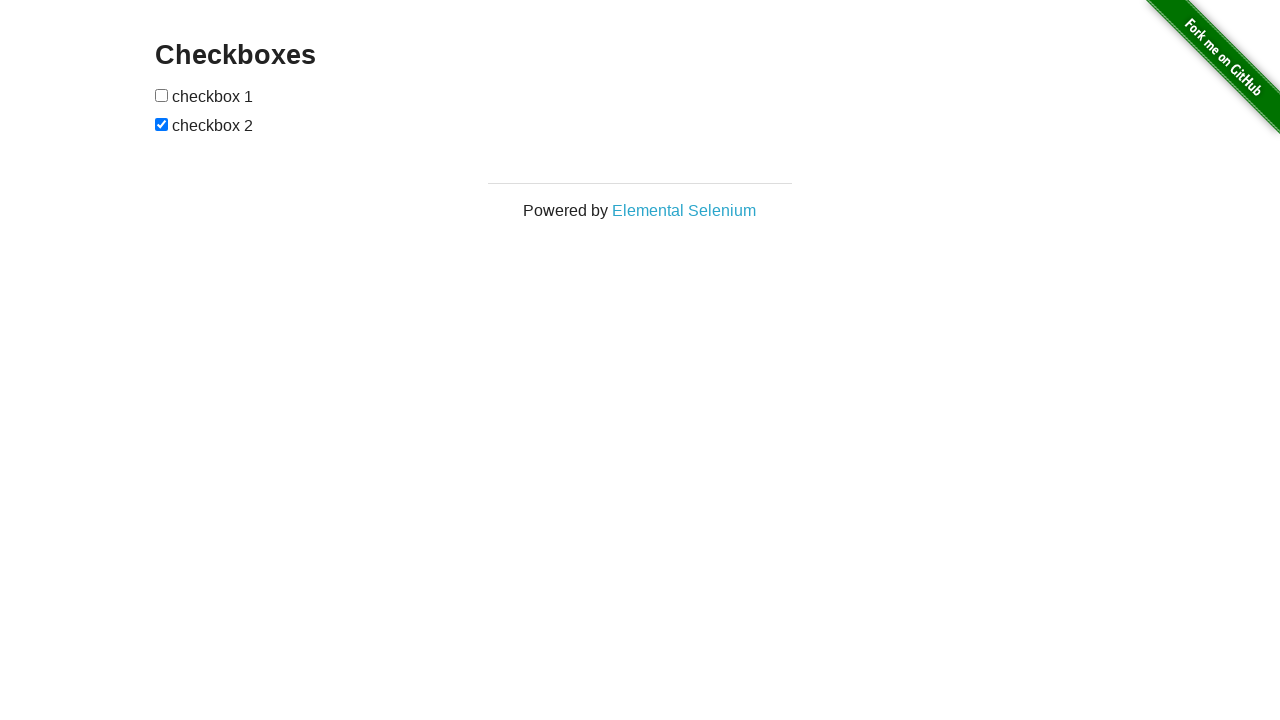

Verified checkbox 1 is NOT selected by default
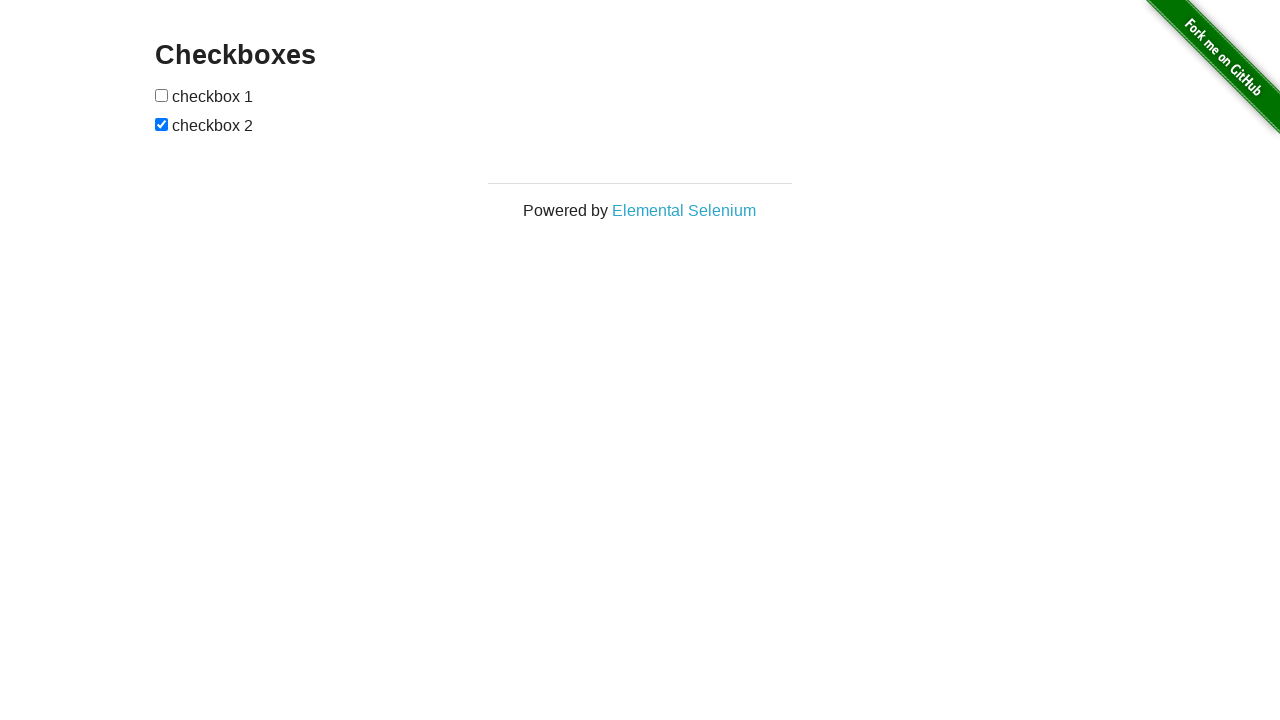

Located second checkbox element
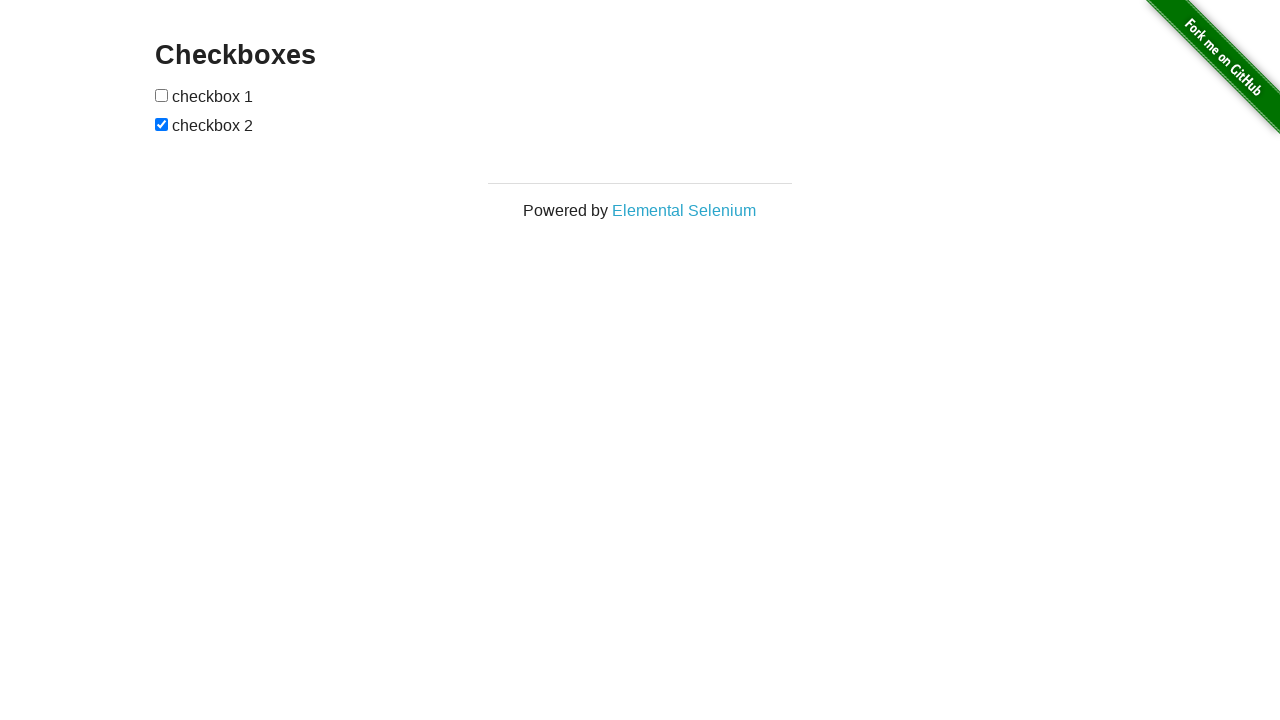

Verified checkbox 2 IS selected by default
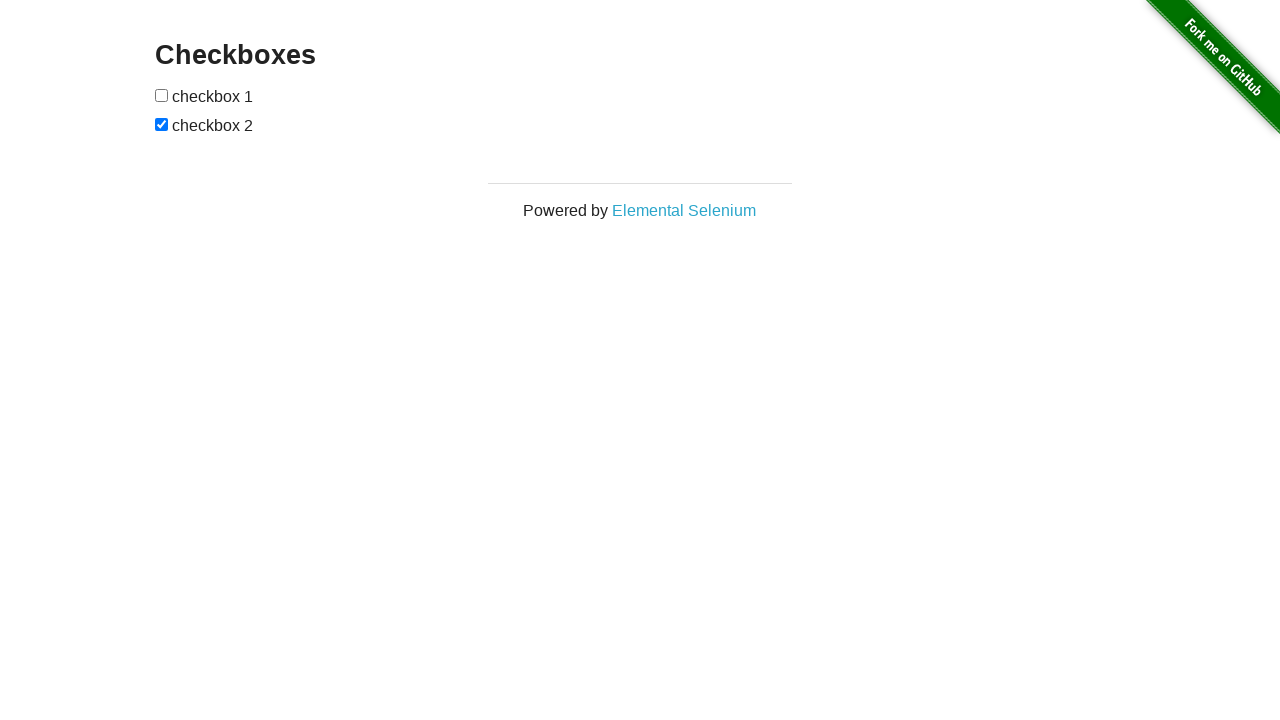

Clicked checkbox 1 to select it at (162, 95) on input[type='checkbox'] >> nth=0
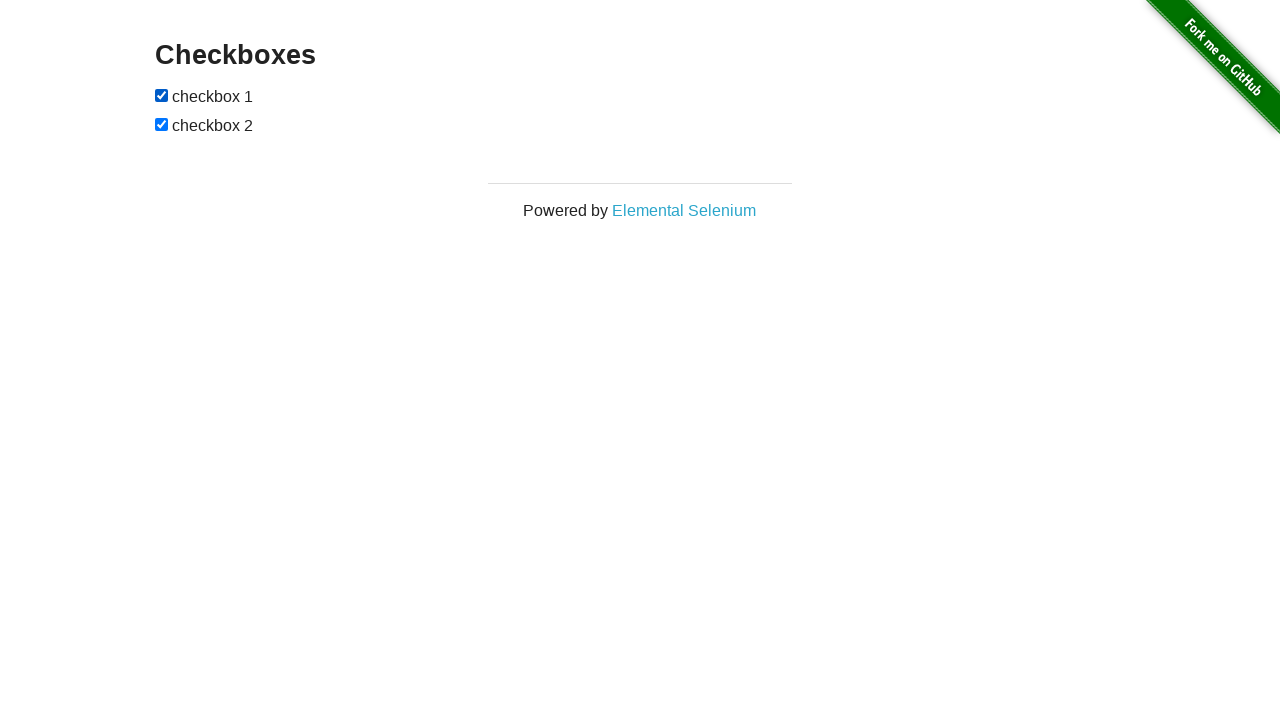

Clicked checkbox 2 to deselect it at (162, 124) on input[type='checkbox'] >> nth=1
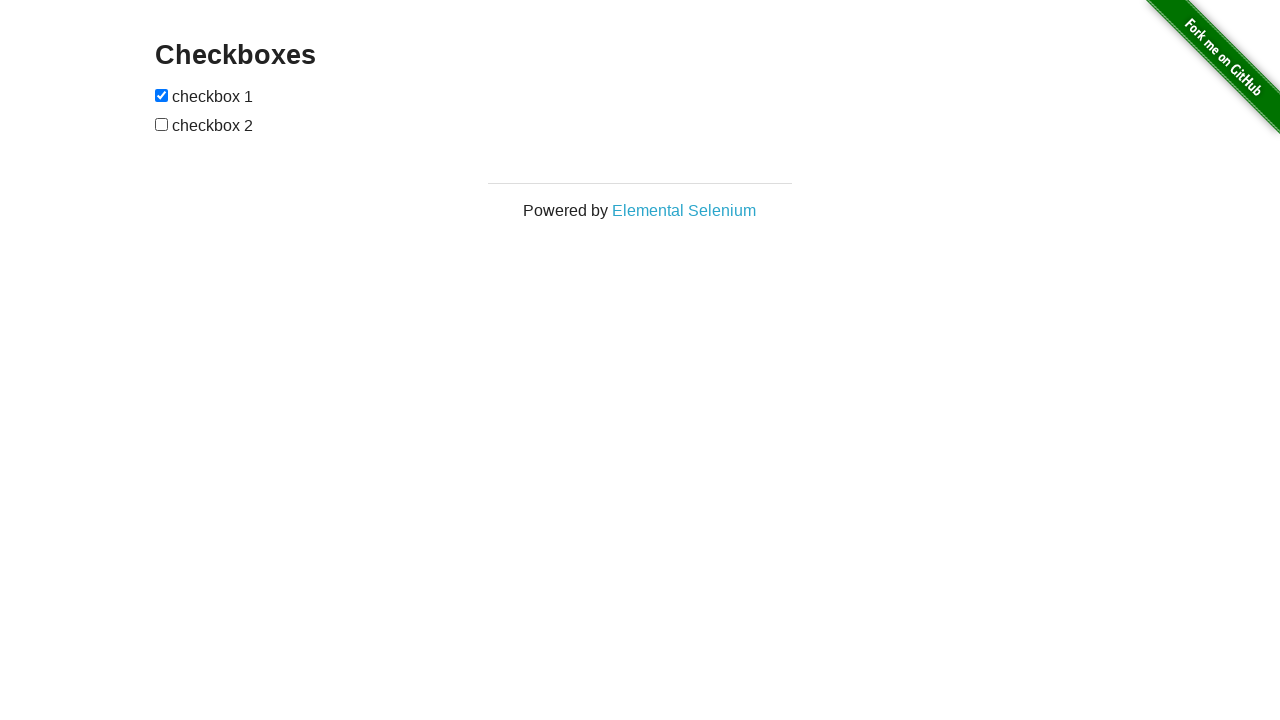

Verified checkbox 1 is now SELECTED
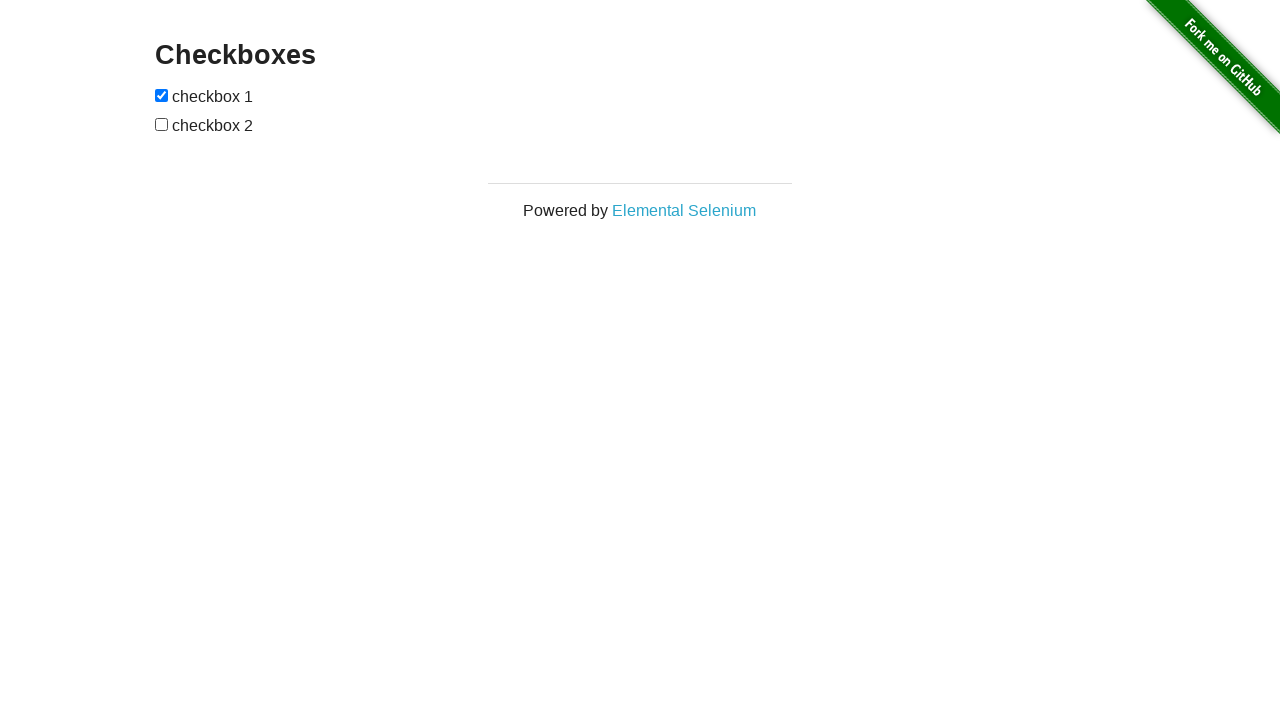

Verified checkbox 2 is now NOT selected
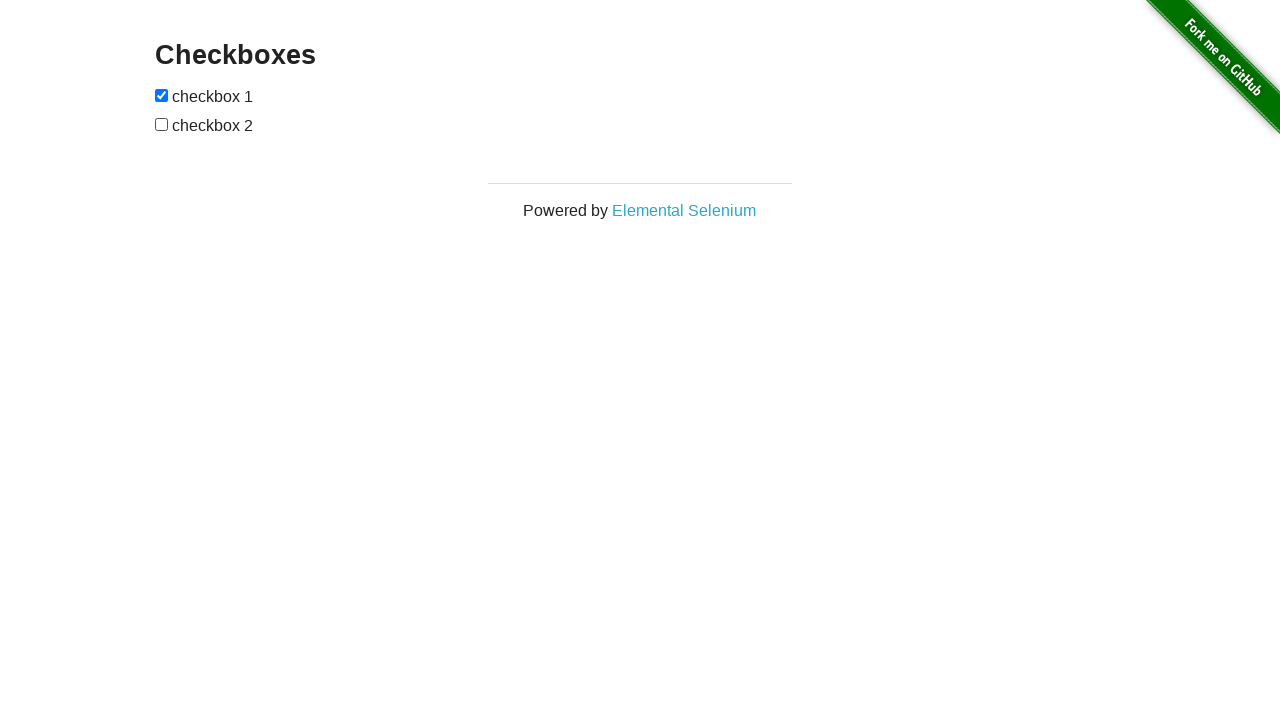

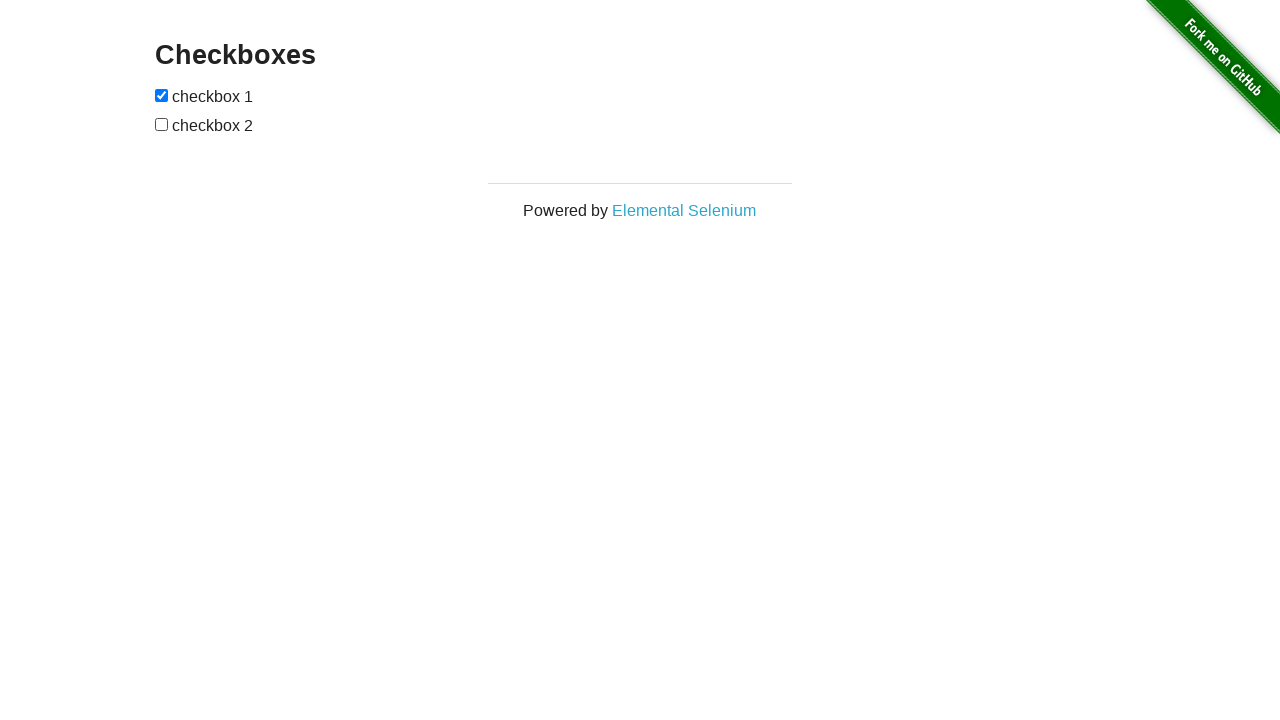